Tests the footer "Fact Checking" link by clicking it and verifying navigation to the fact checking page

Starting URL: https://m.sport-express.ru/hockey/nhl/nashi-v-nhl-pervaya-trojka/

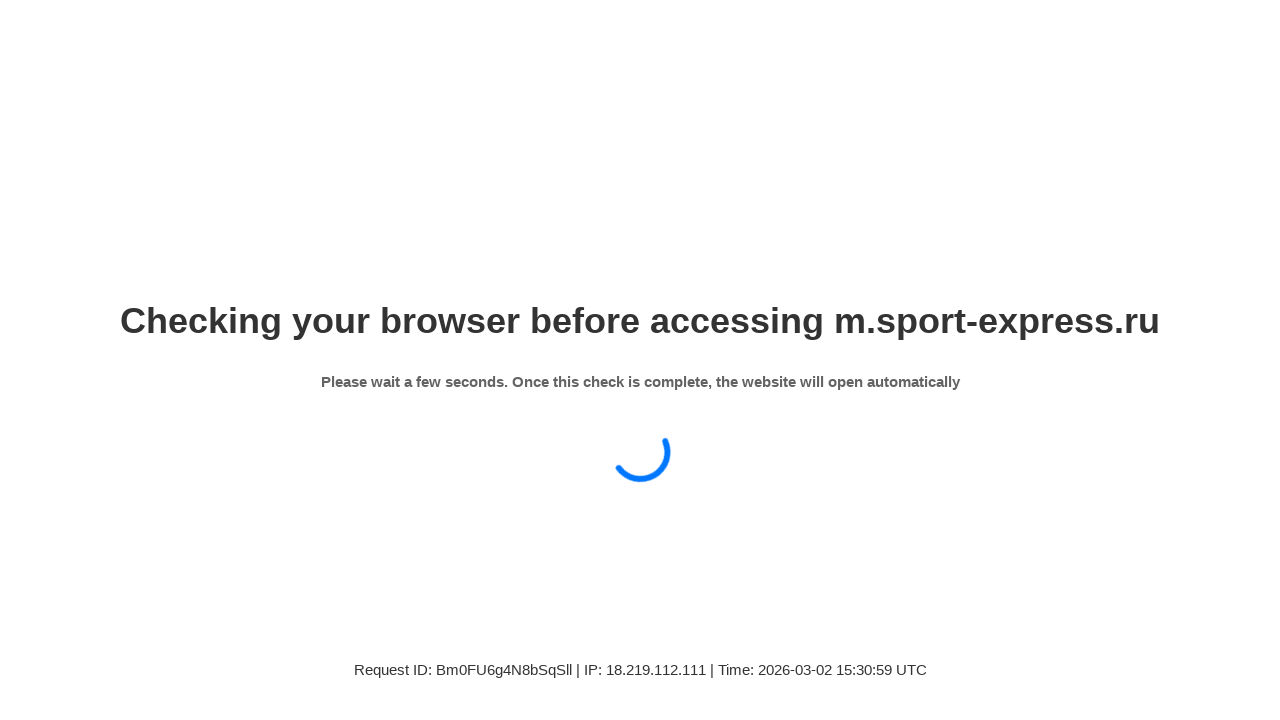

Clicked the 'Fact Checking' footer link at (950, 711) on xpath=//a[contains(text(),'Проверка фактов')]
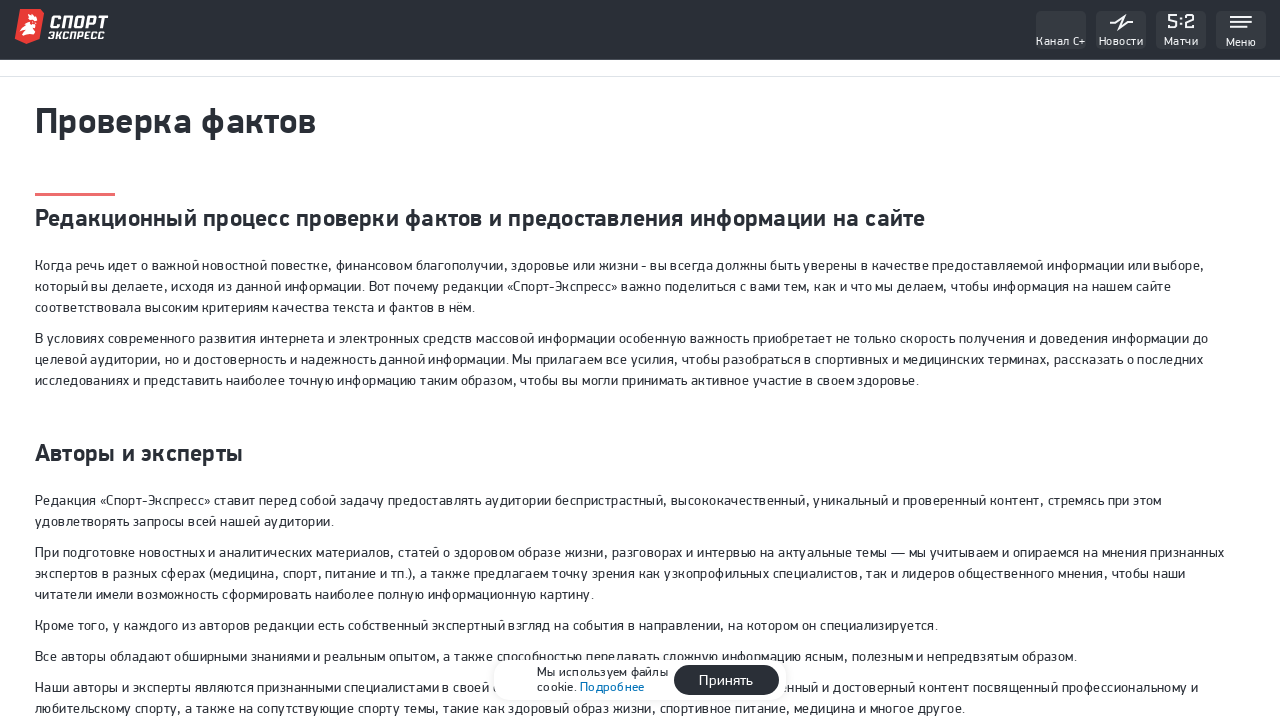

Navigated to fact checking page and URL verified
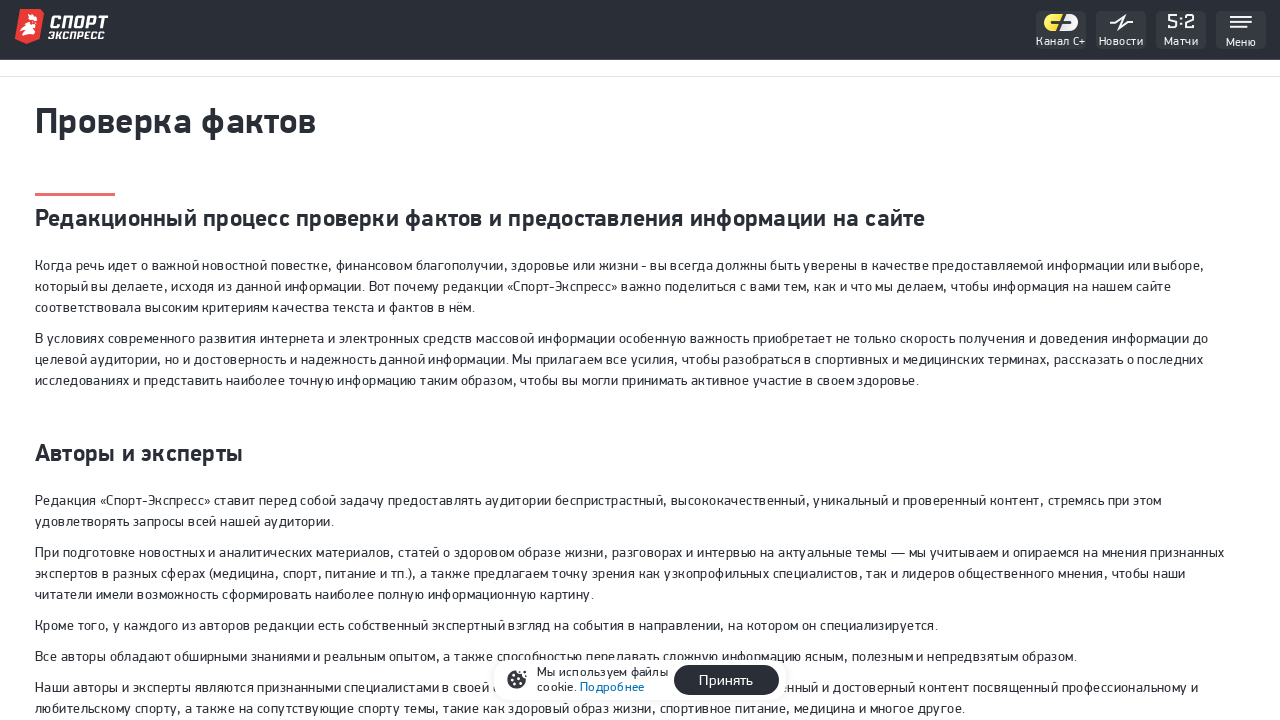

Navigated back to the original NHL page
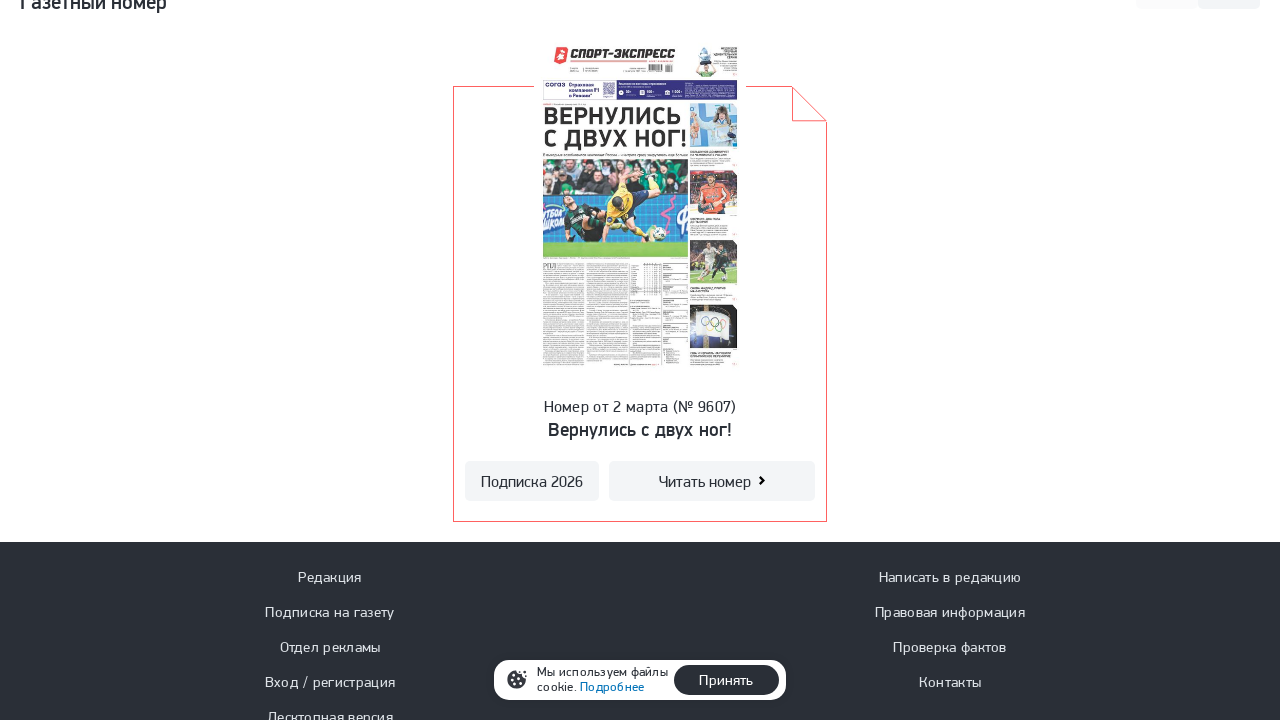

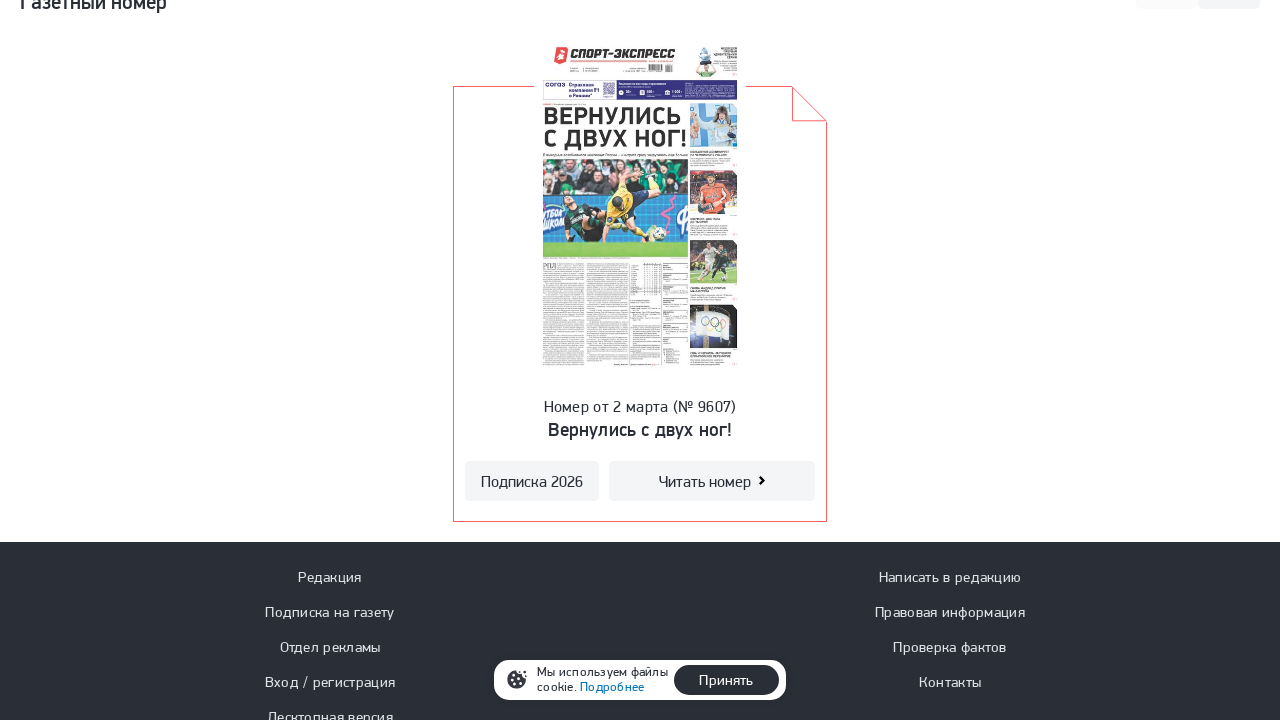